Tests the add-to-cart functionality on a practice e-commerce site by finding a product containing "Cucumber" in its name and clicking the ADD TO CART button for that product.

Starting URL: https://rahulshettyacademy.com/seleniumPractise

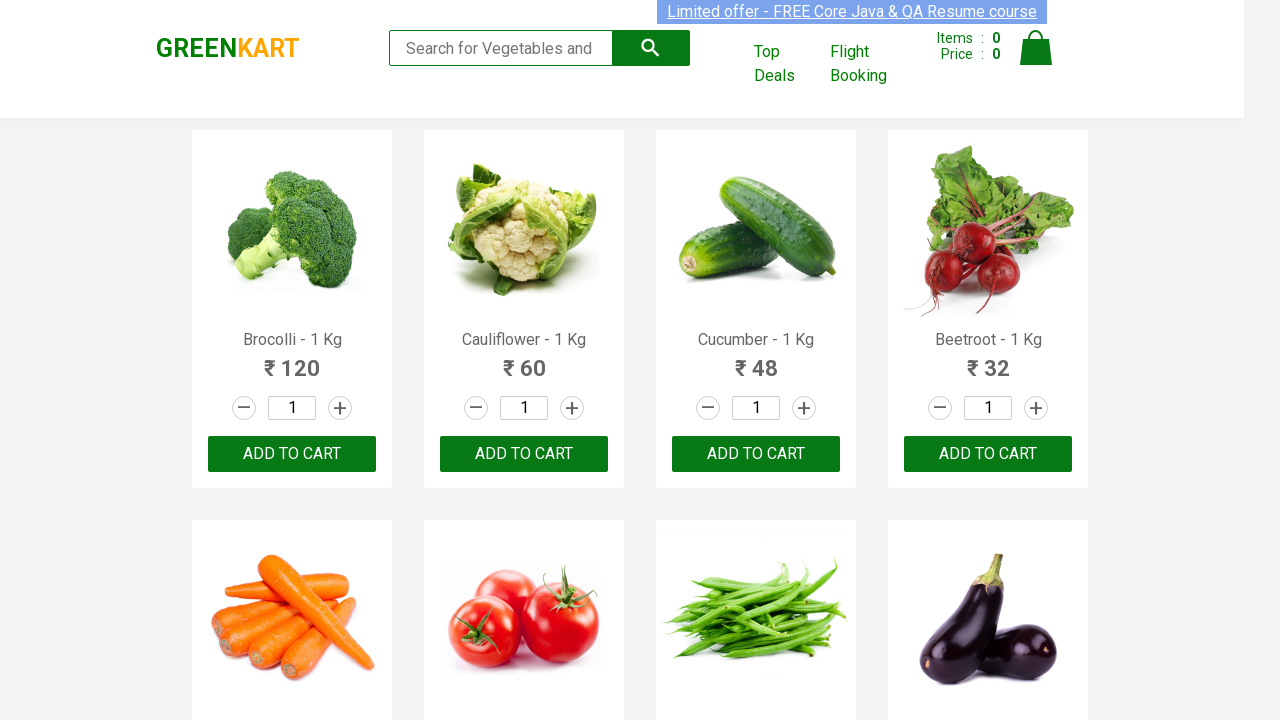

Waited for product names to load on the page
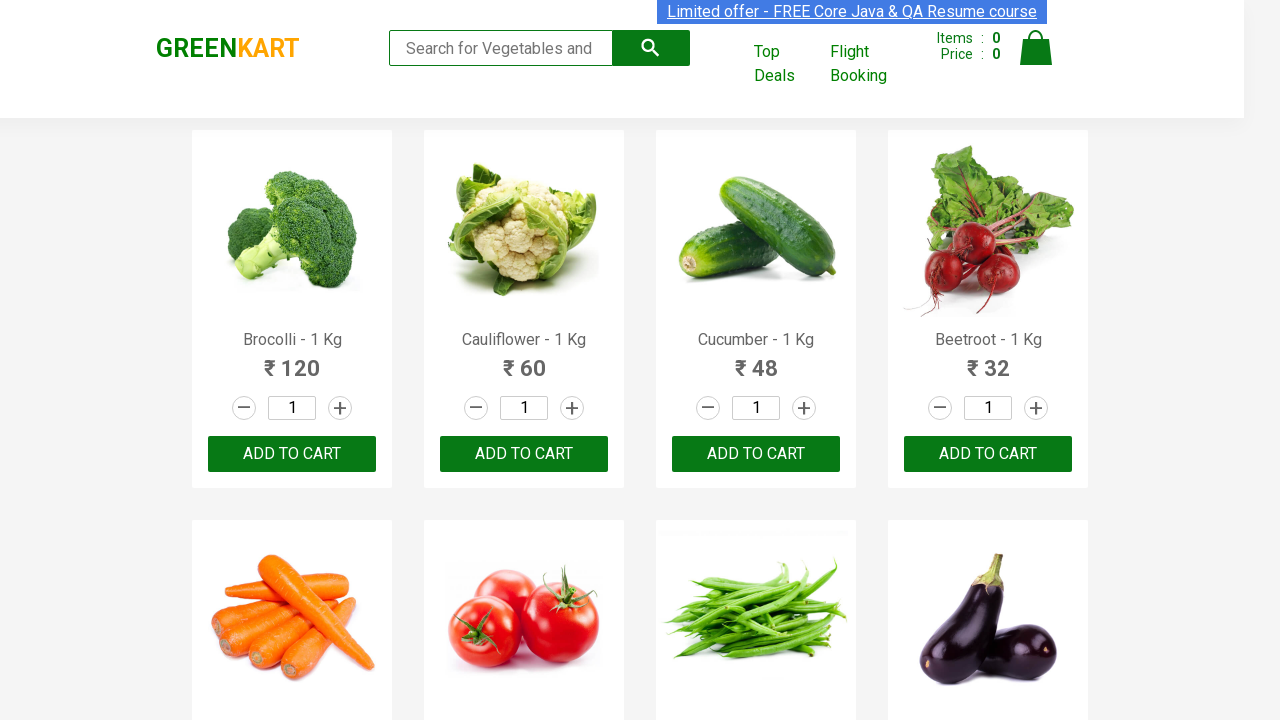

Retrieved all product elements from the page
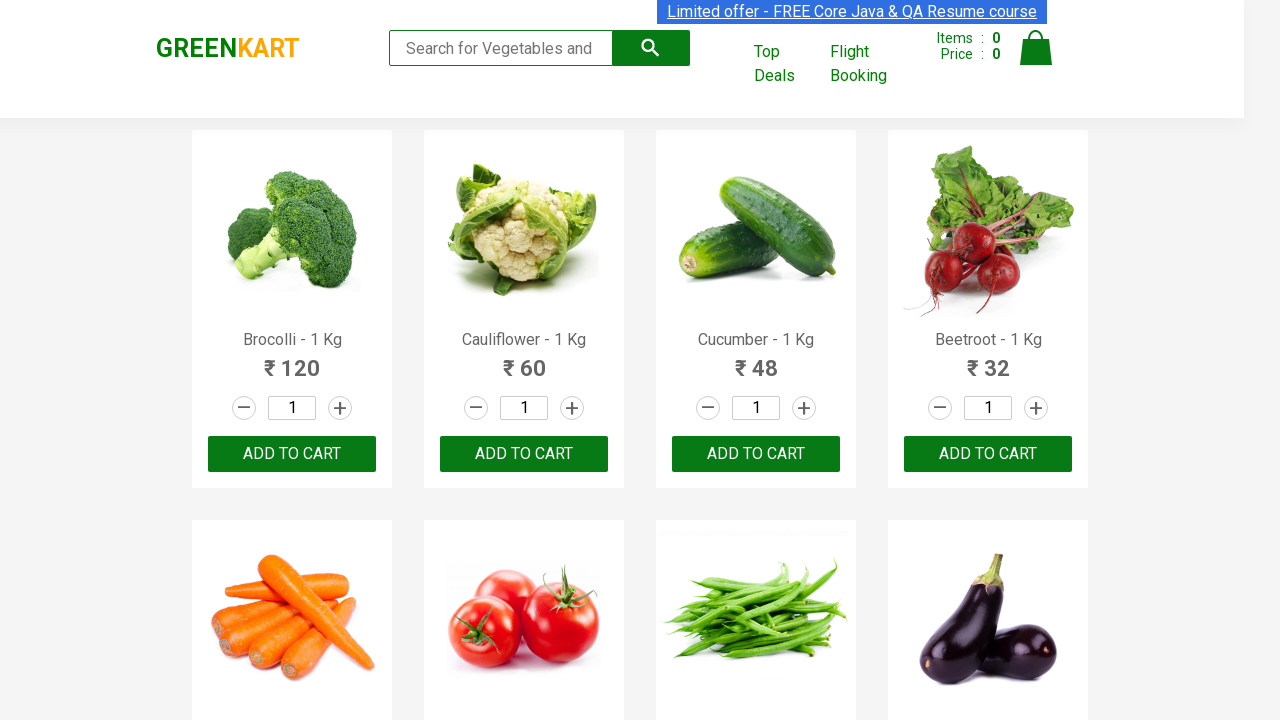

Found product 'Cucumber - 1 Kg' containing 'Cucumber' and clicked ADD TO CART button at (756, 454) on xpath=//button[text()='ADD TO CART'] >> nth=2
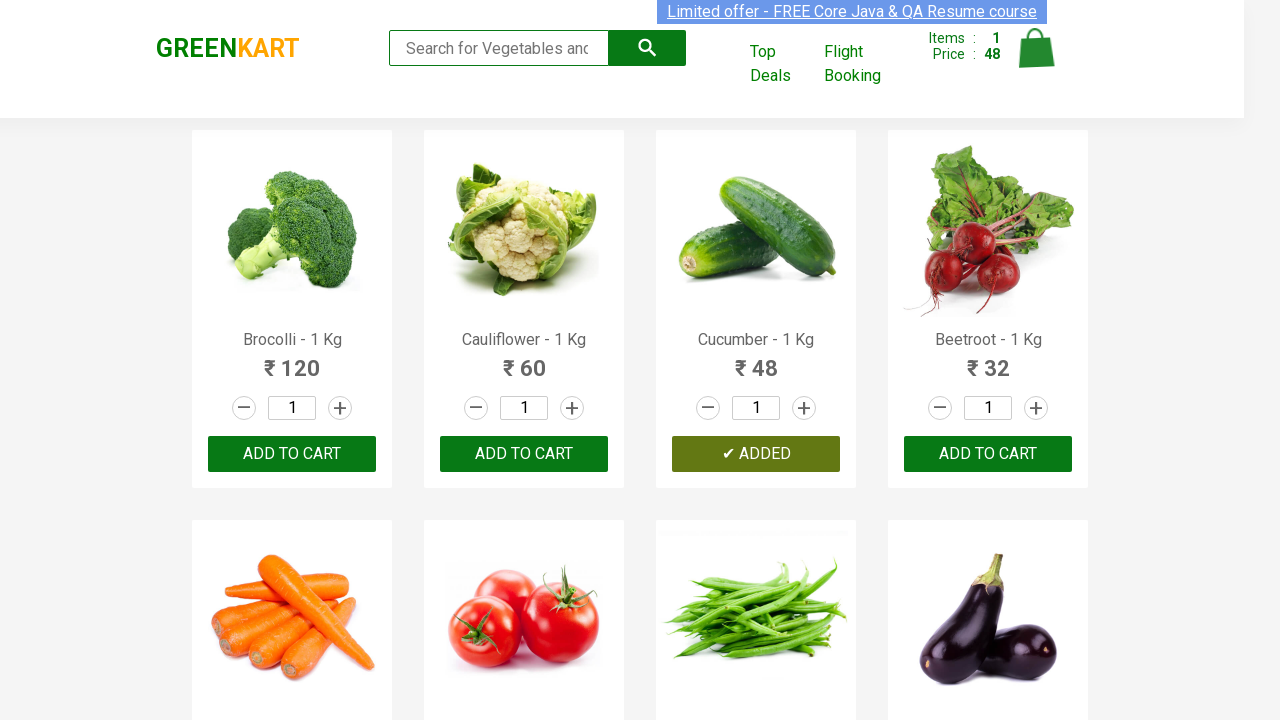

Waited for cart to update
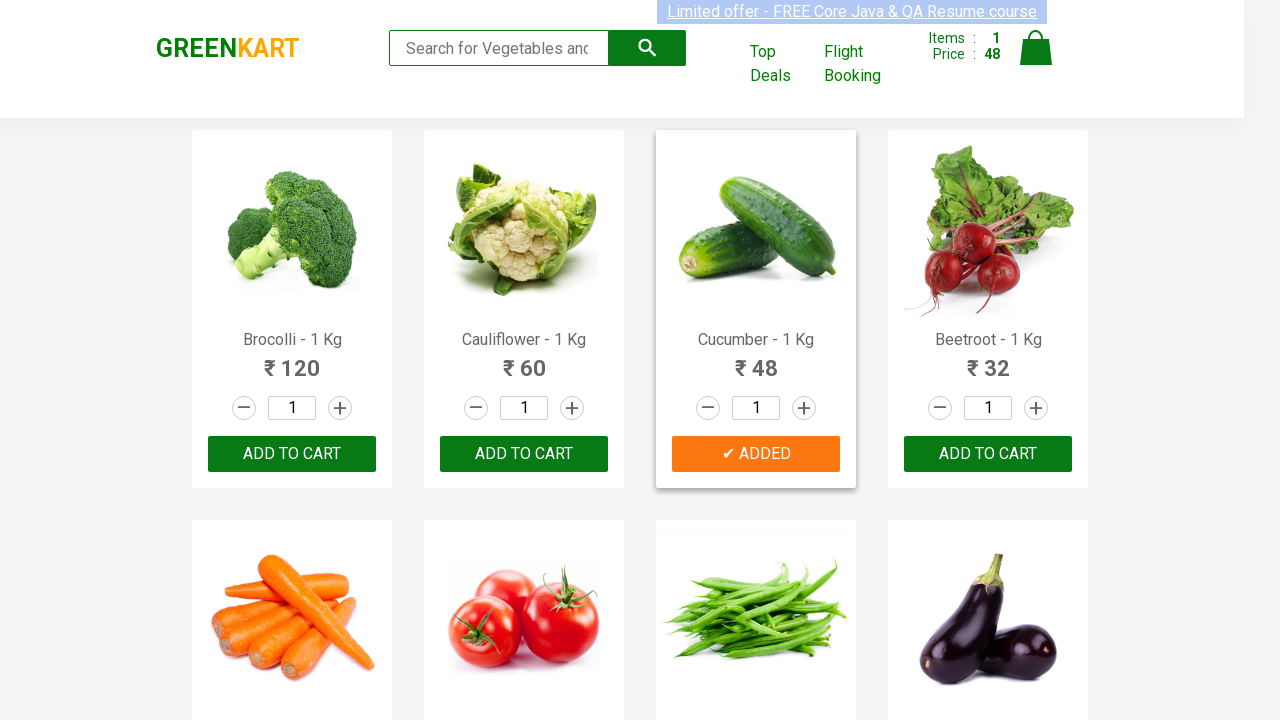

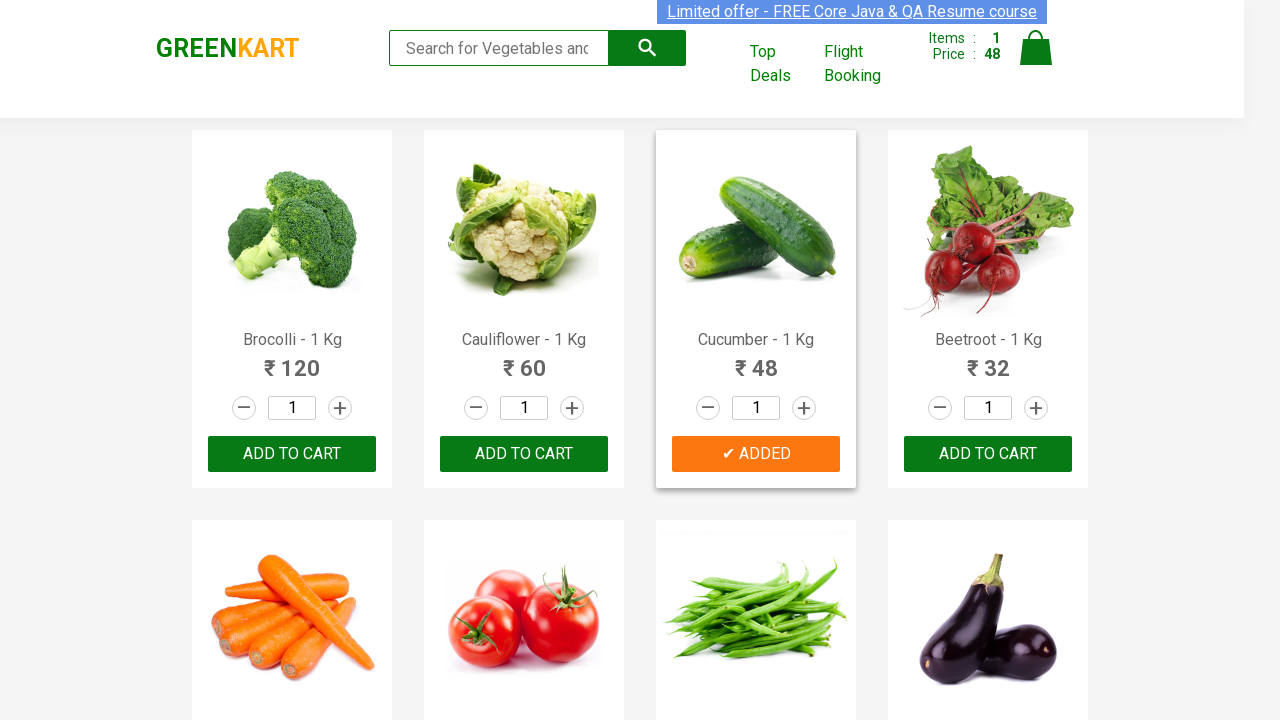